Tests JavaScript Confirm alert by clicking the confirm button, accepting the alert, and verifying the result text shows "You clicked: Ok".

Starting URL: http://practice.cydeo.com/javascript_alerts

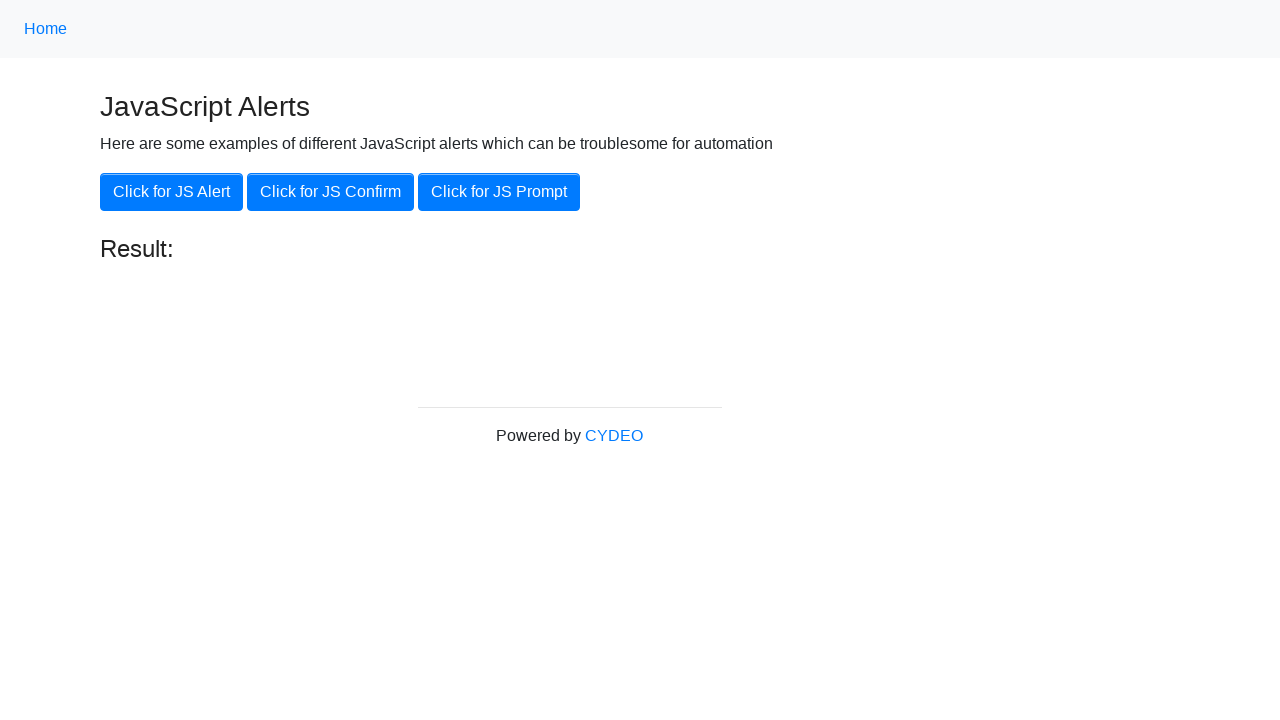

Set up dialog handler to accept confirm alerts
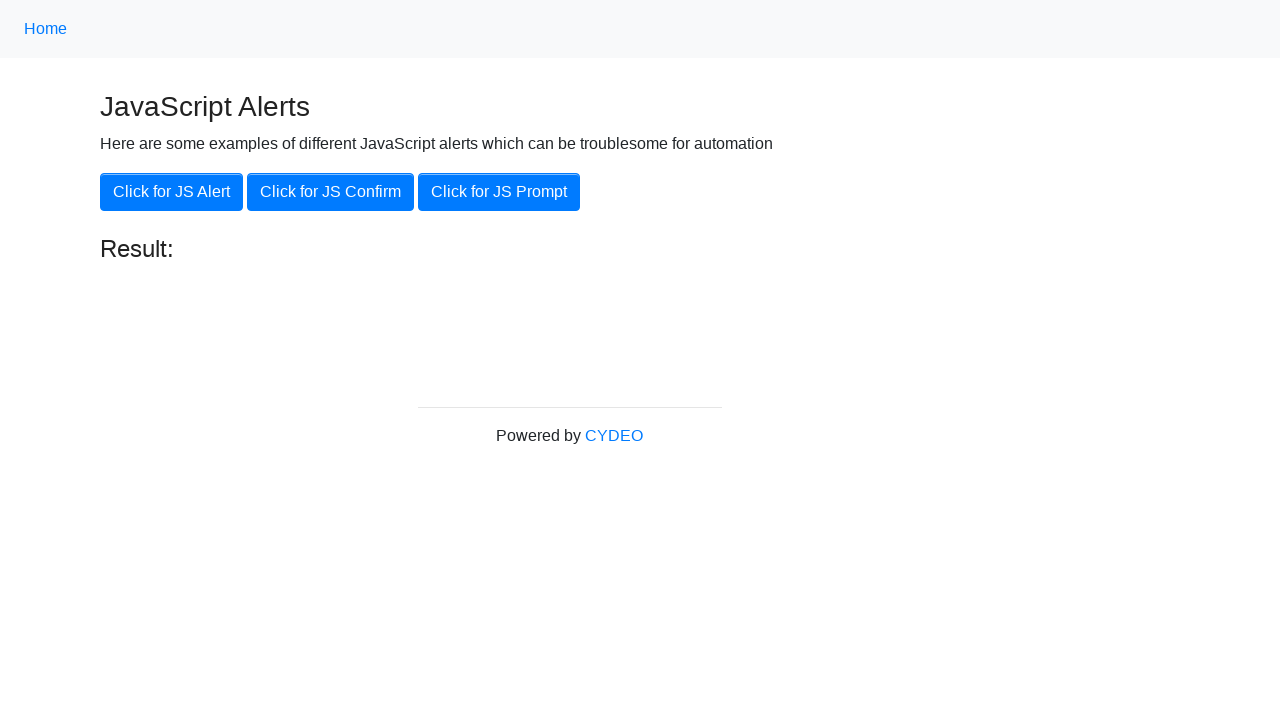

Clicked the 'Click for JS Confirm' button at (330, 192) on xpath=//button[.='Click for JS Confirm']
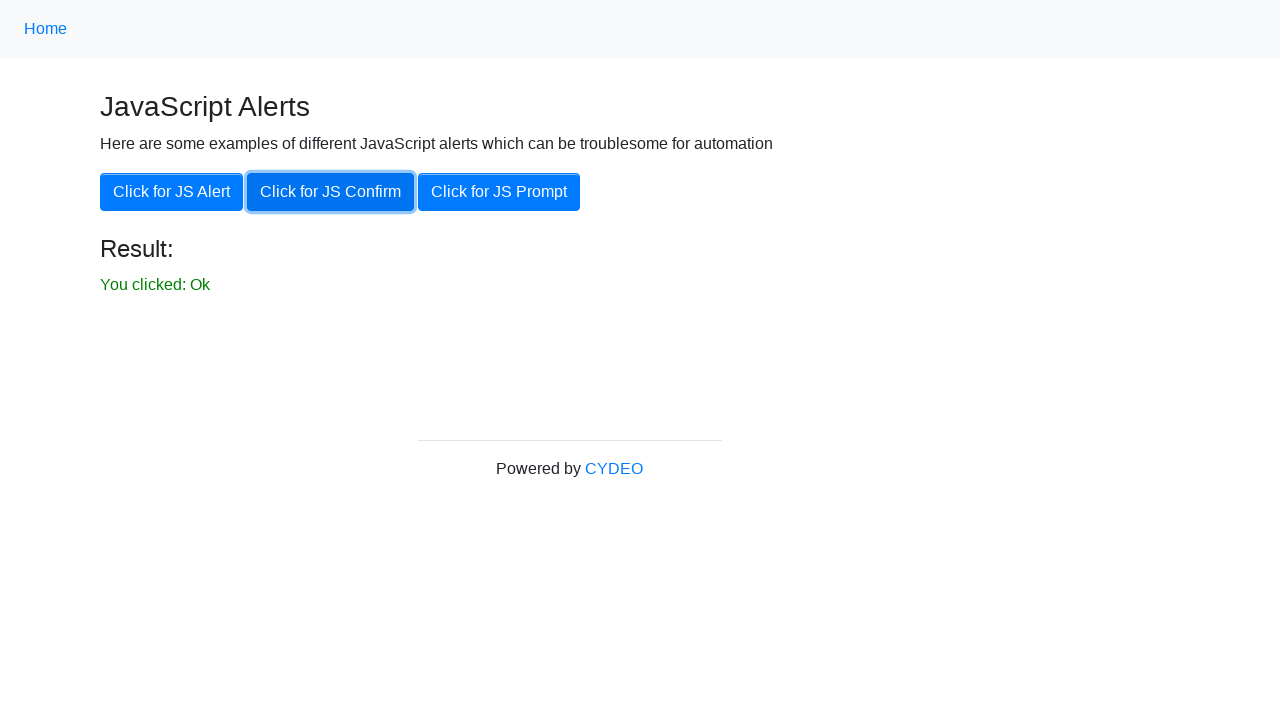

Waited for result text element to become visible
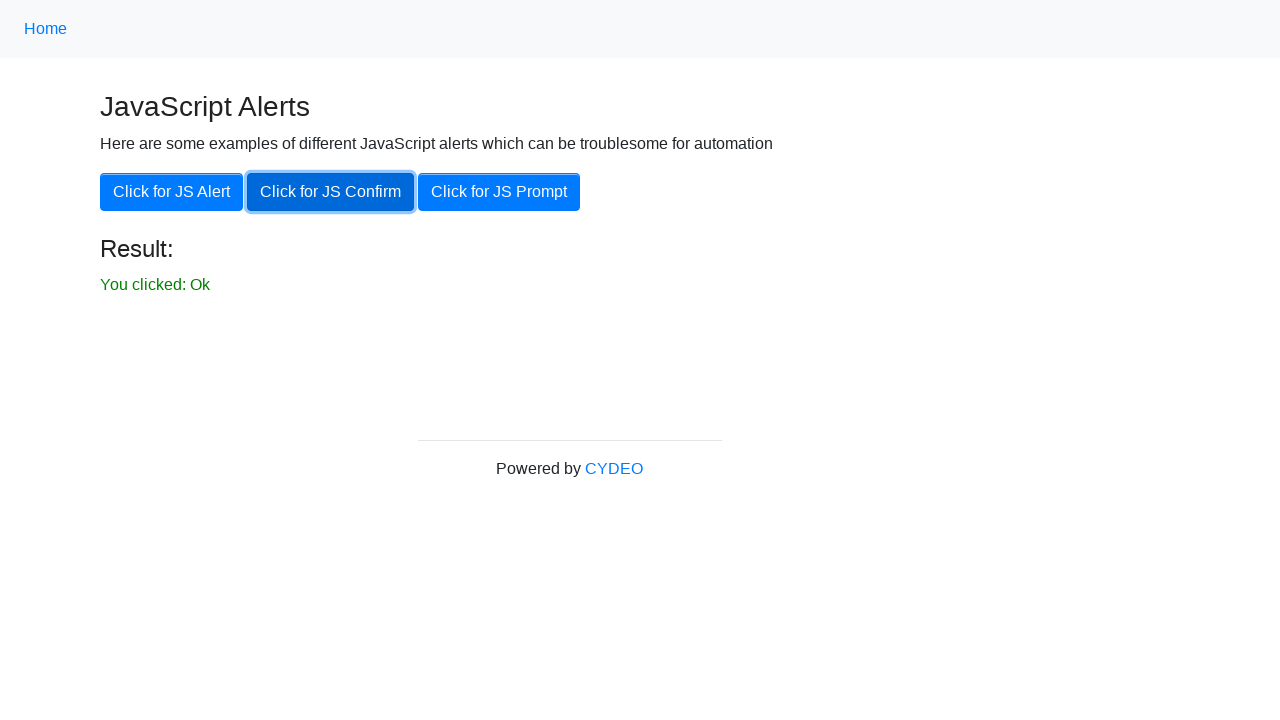

Verified result text displays 'You clicked: Ok'
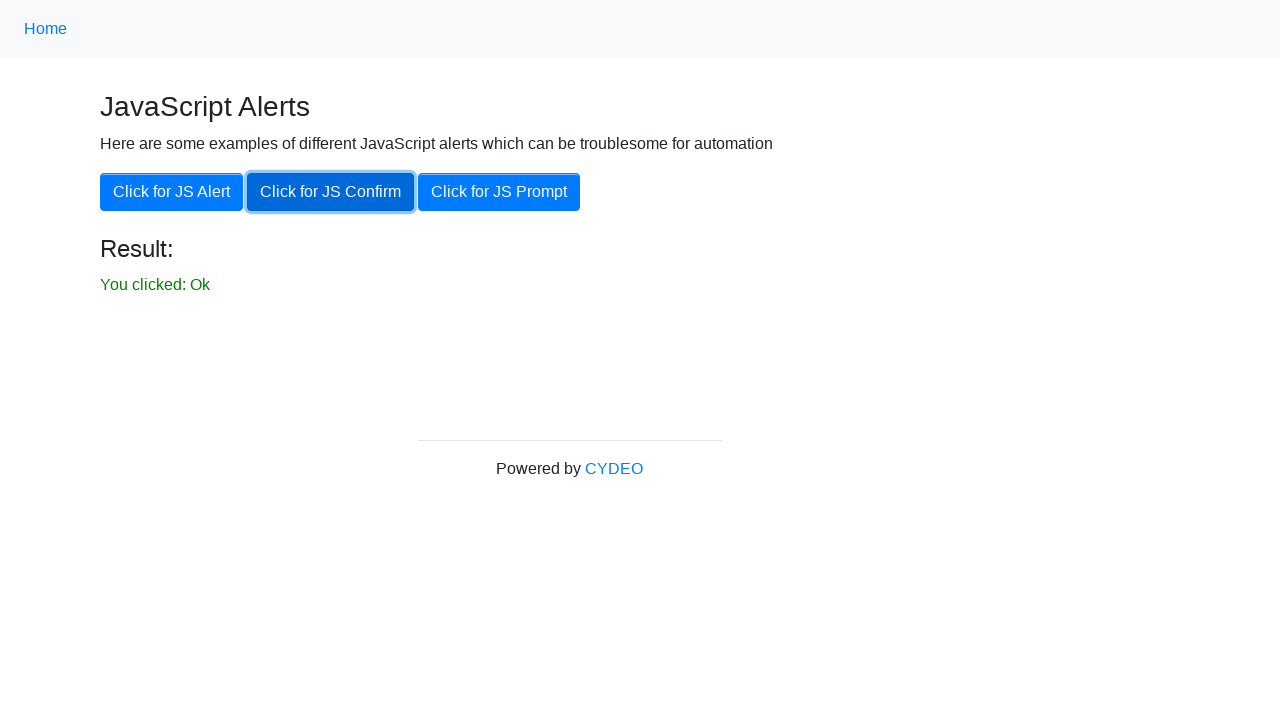

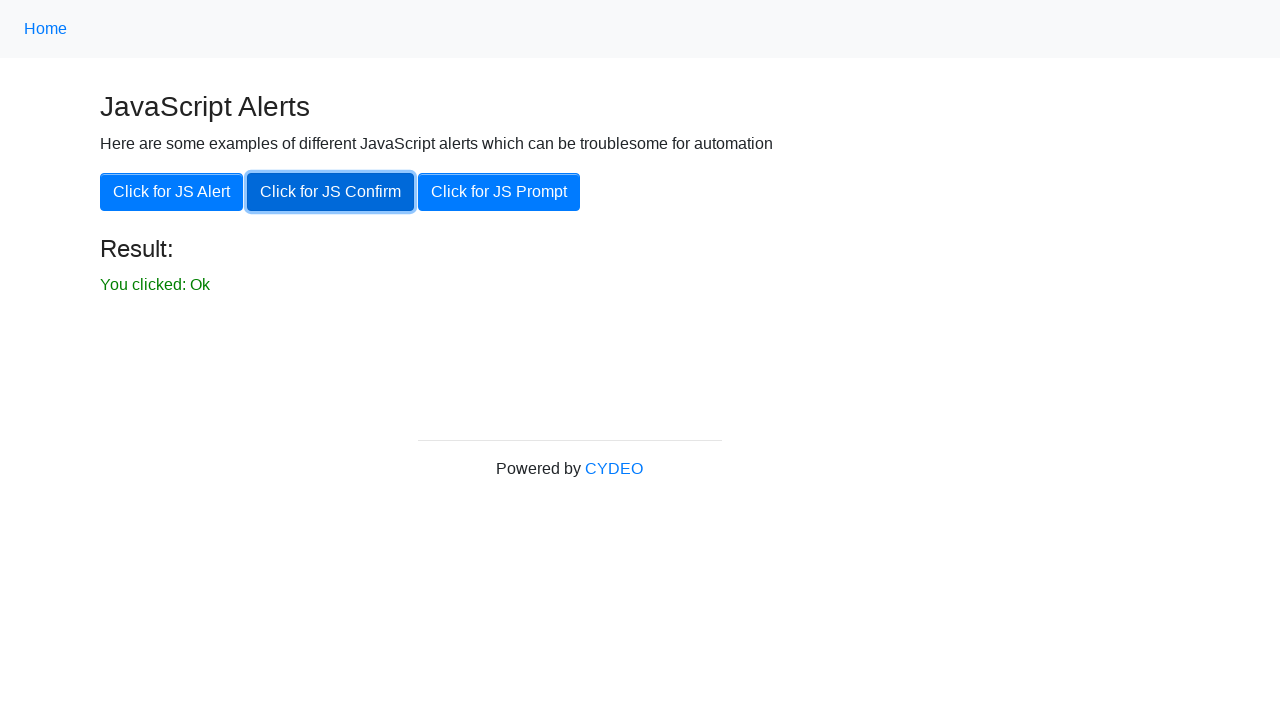